Navigates to team page and verifies the names of the three website creators

Starting URL: http://www.99-bottles-of-beer.net/

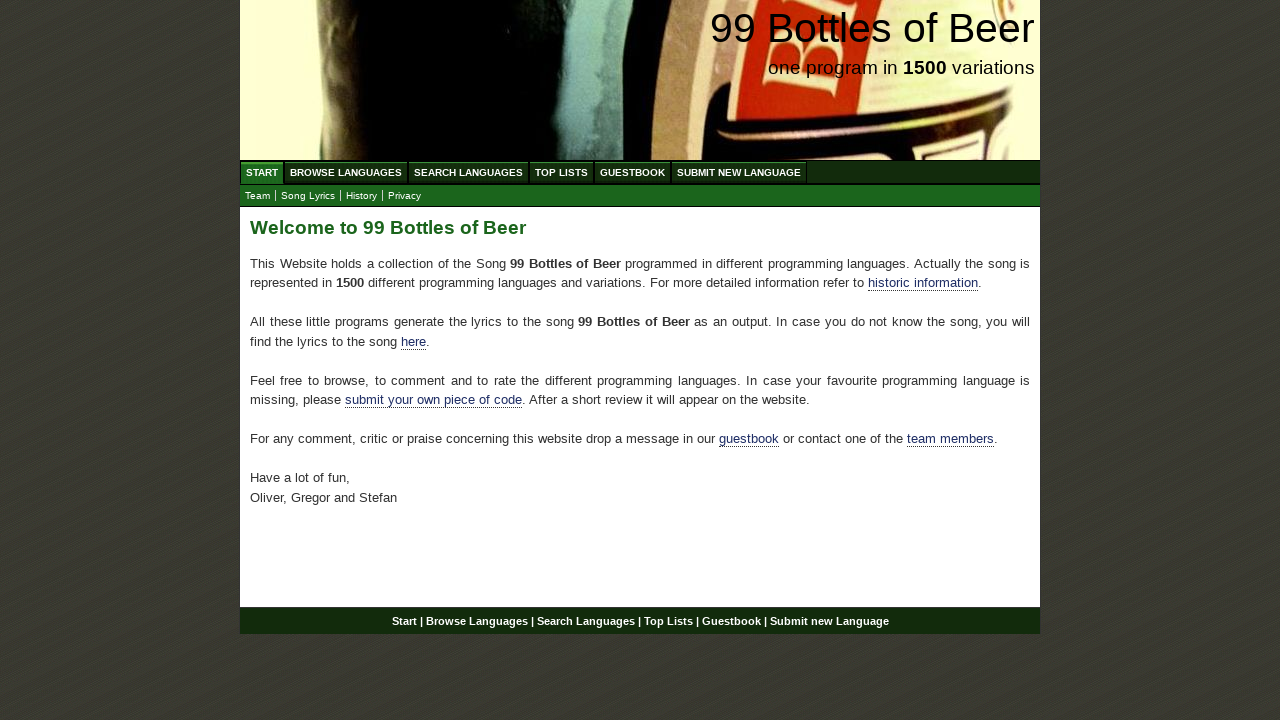

Clicked on Team link to navigate to team page at (258, 196) on xpath=//a[text()='Team']
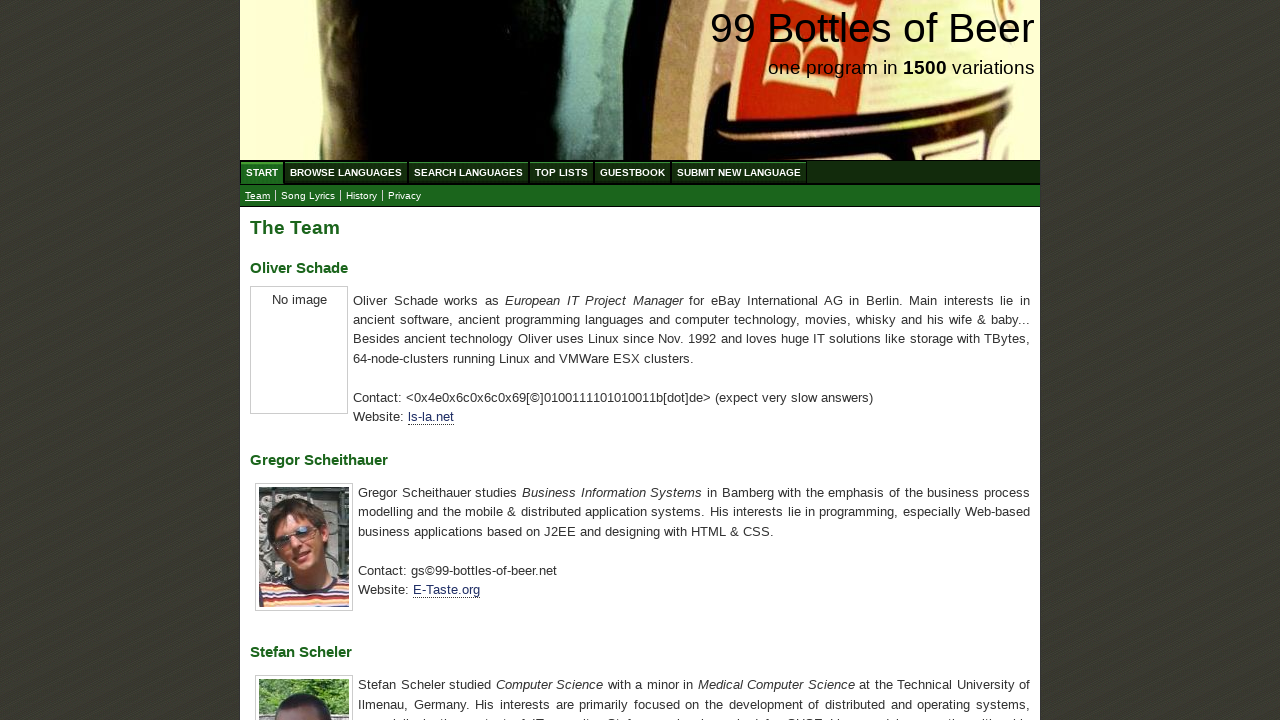

Waited for creator names to load
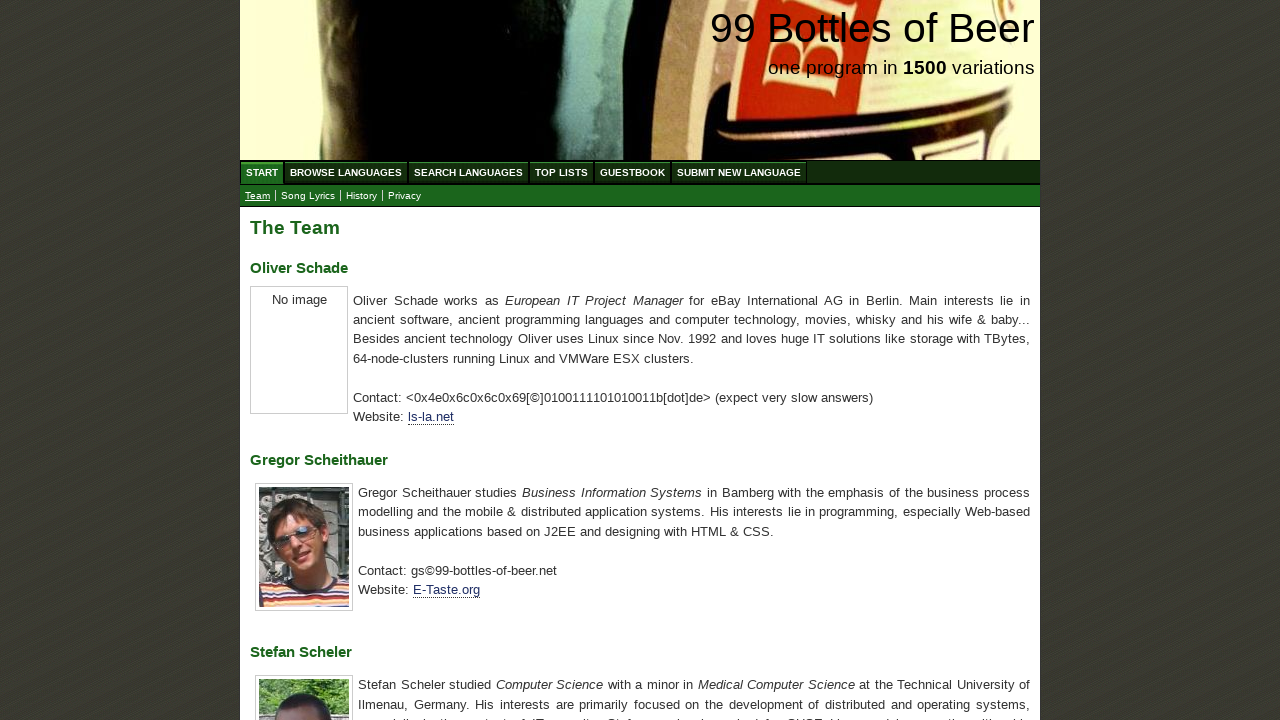

Retrieved creator names: ['Oliver Schade', 'Gregor Scheithauer', 'Stefan Scheler']
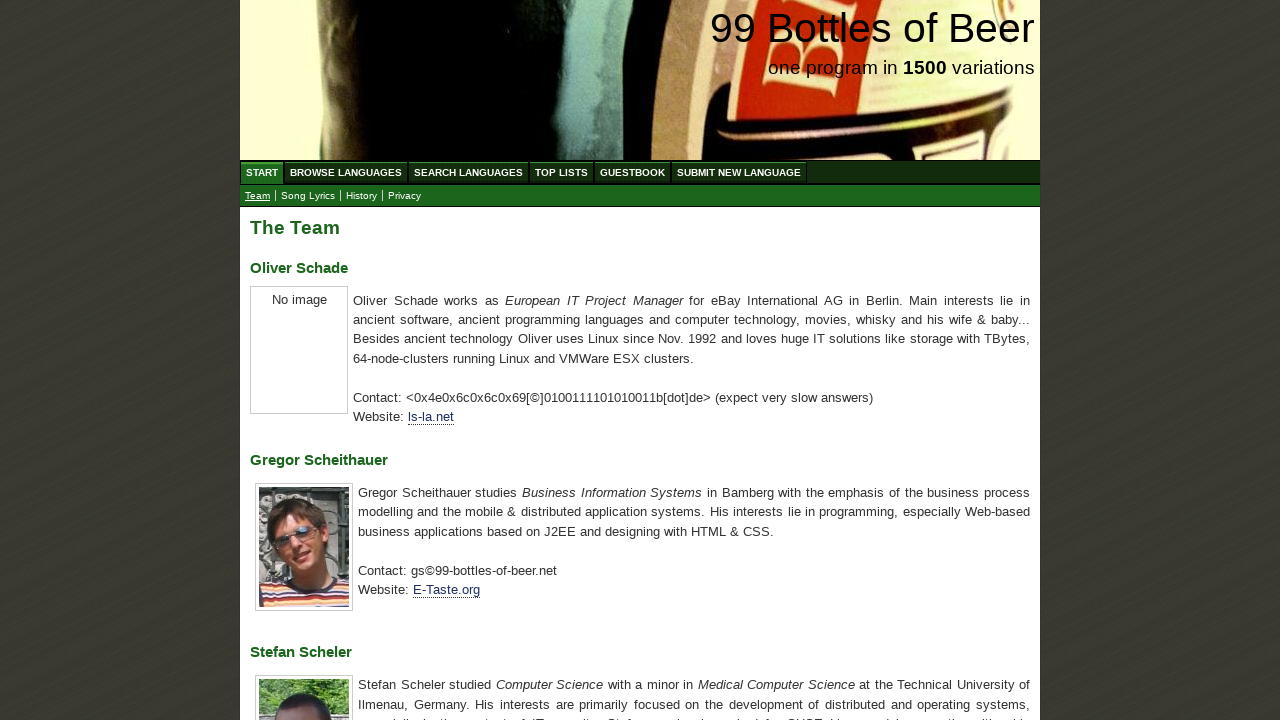

Verified that all three website creators names match expected values
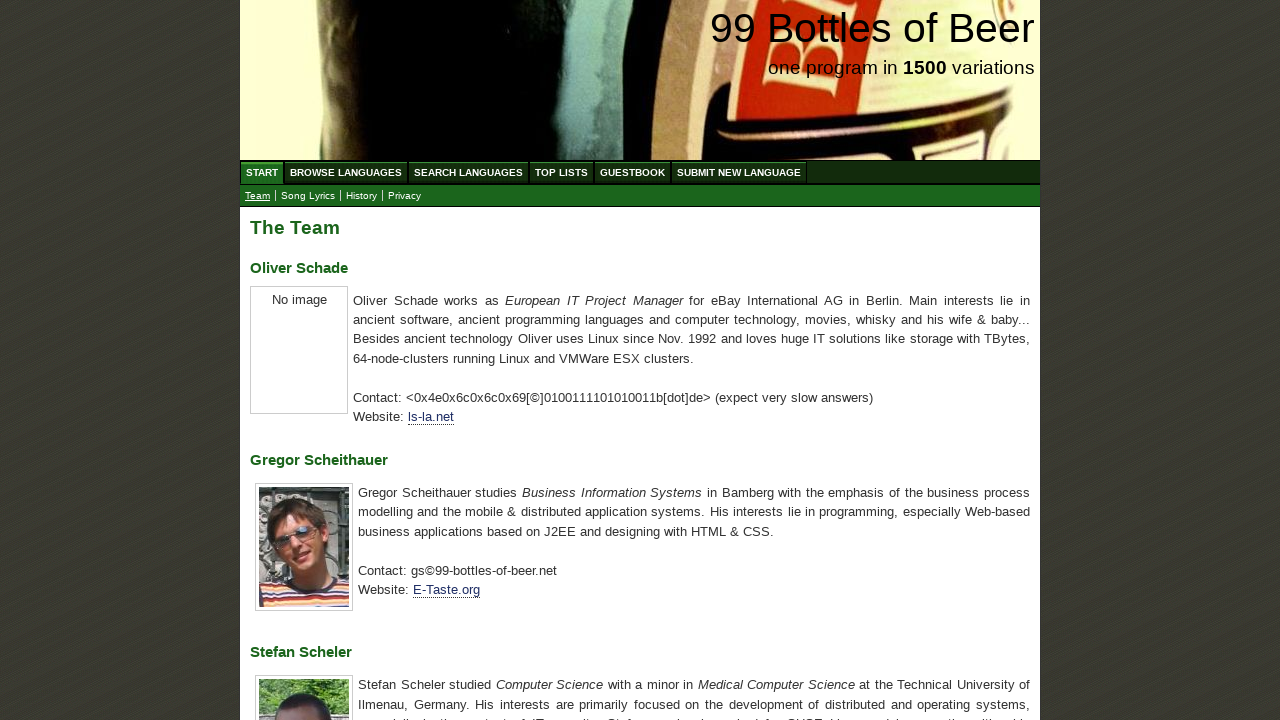

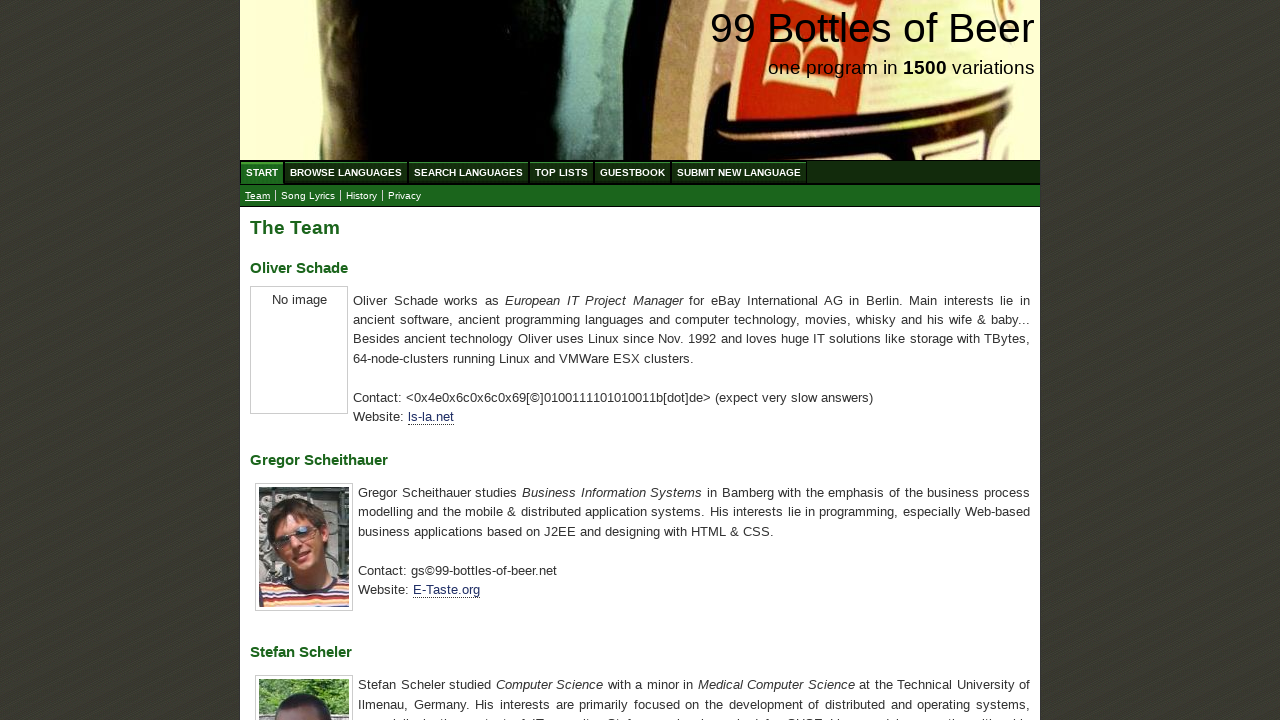